Navigates to Nykaa e-commerce website and verifies the page loads by checking the page title

Starting URL: https://www.nykaa.com/

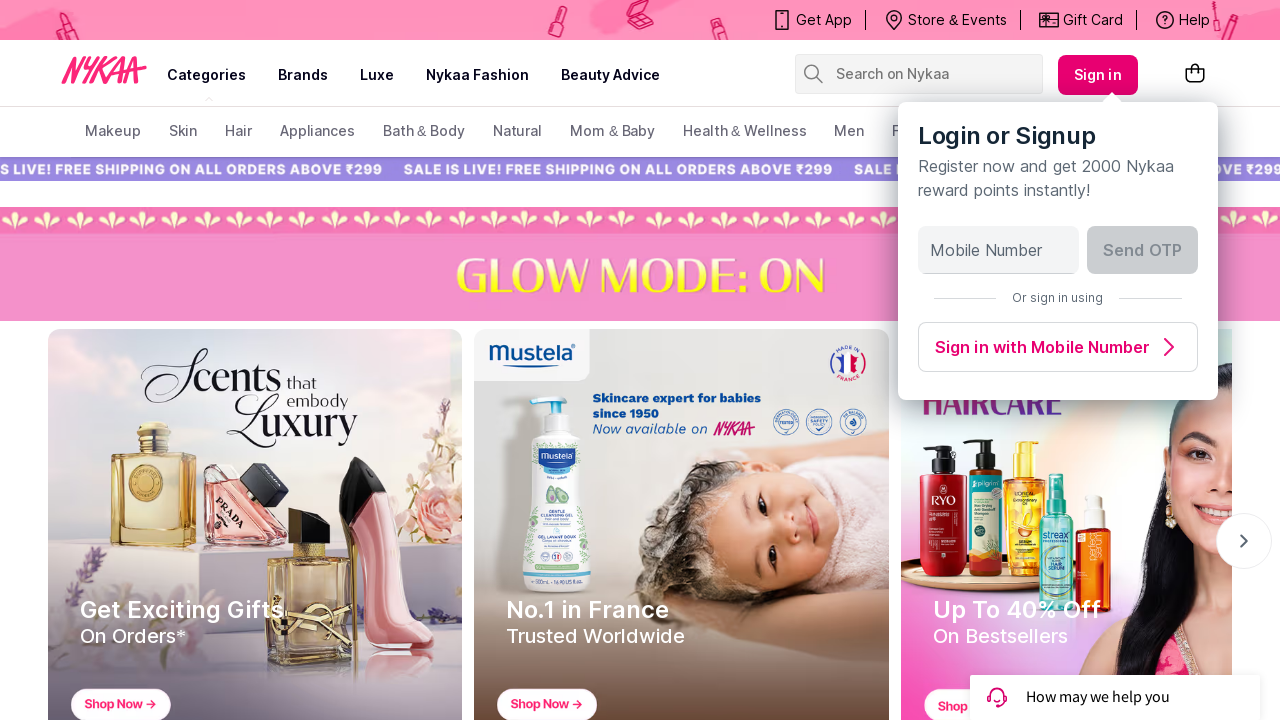

Set viewport size to 1920x1080
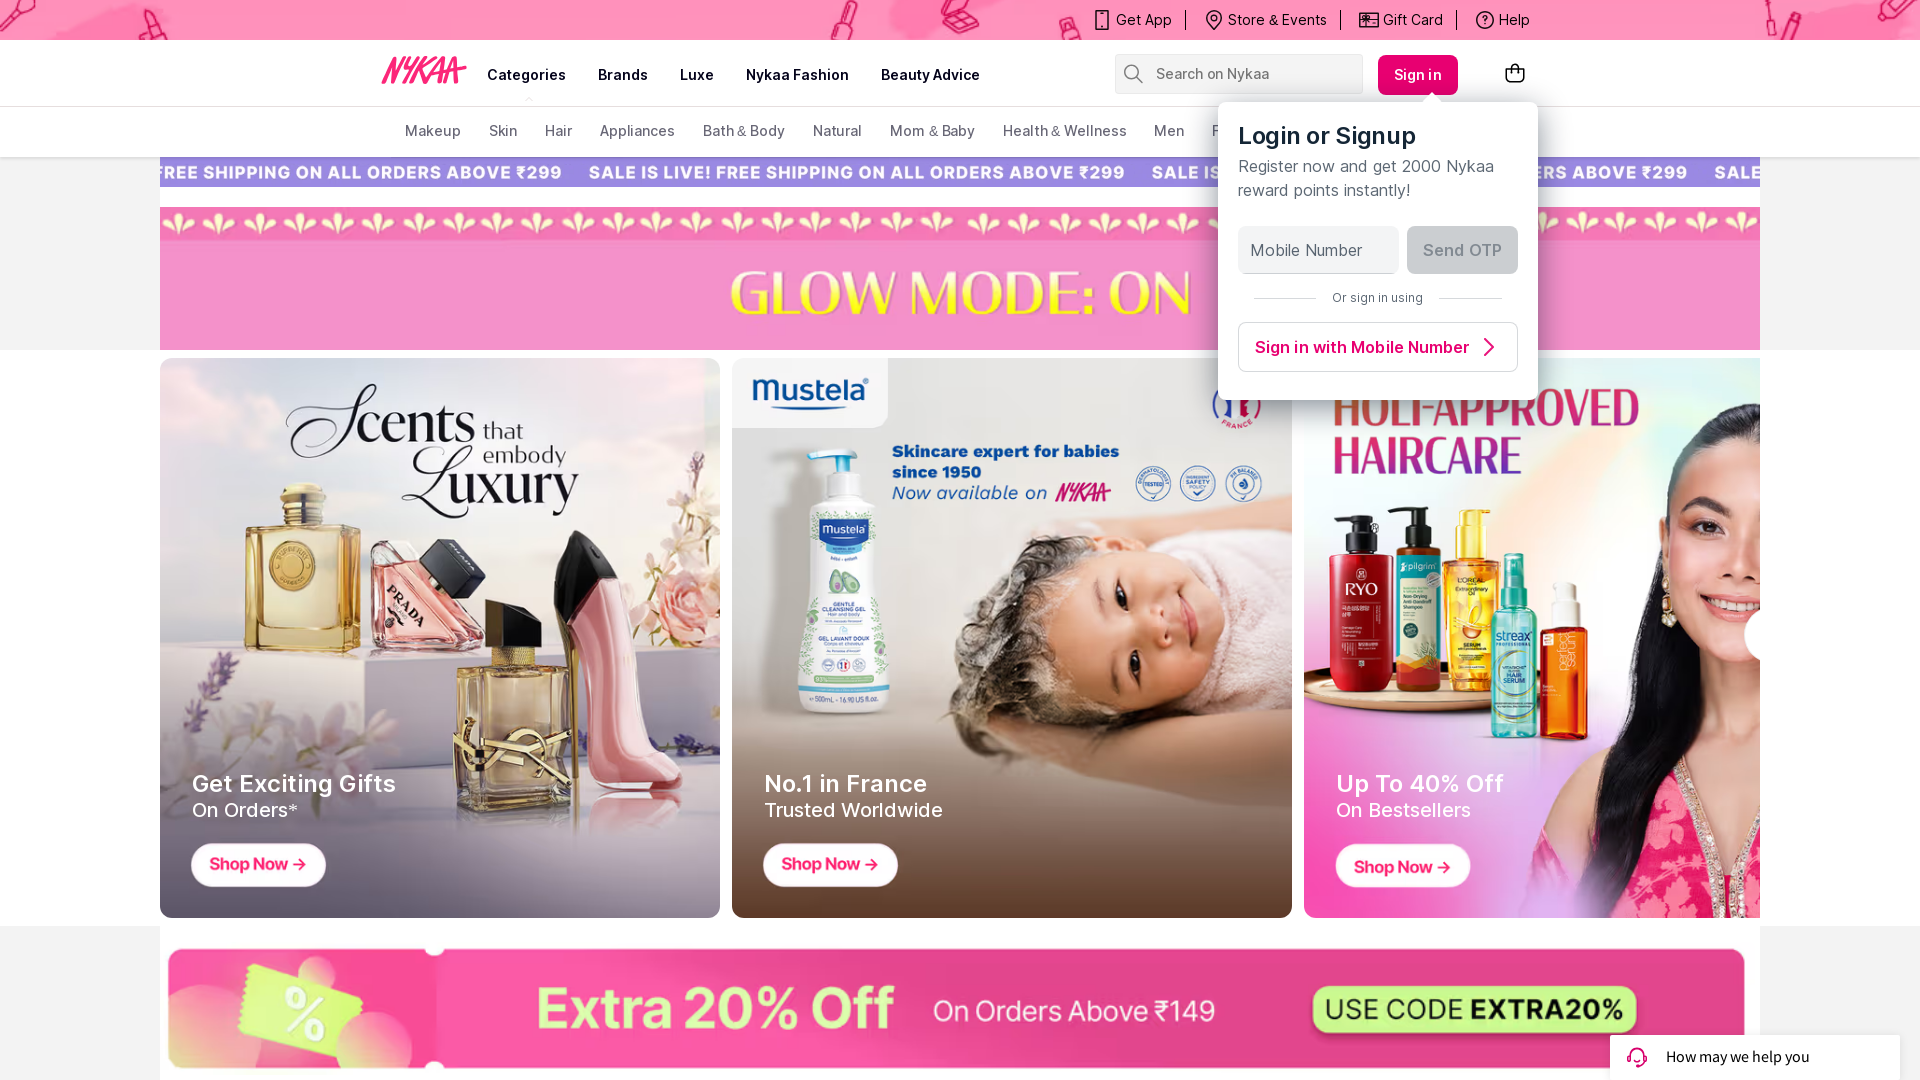

Waited for page to reach domcontentloaded state
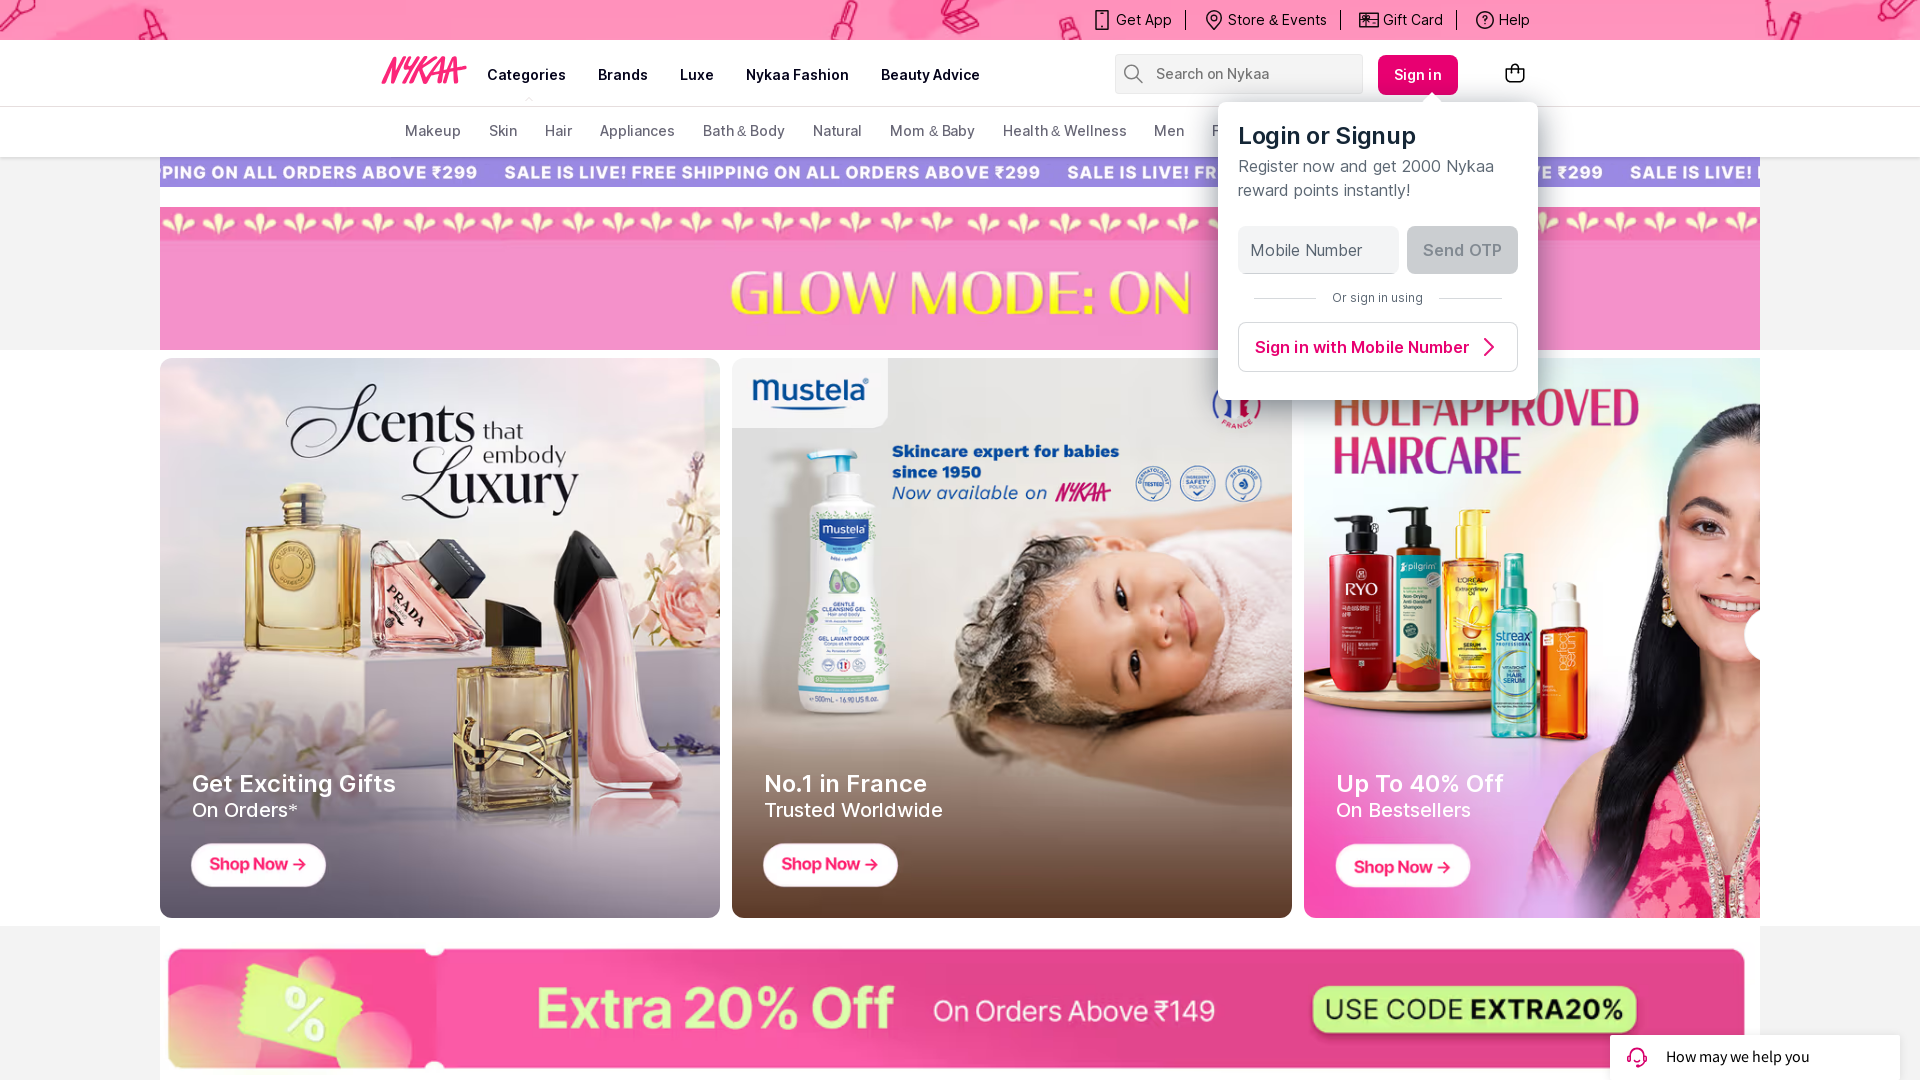

Retrieved page title: Buy Cosmetics Products & Beauty Products Online in India at Best Price | Nykaa
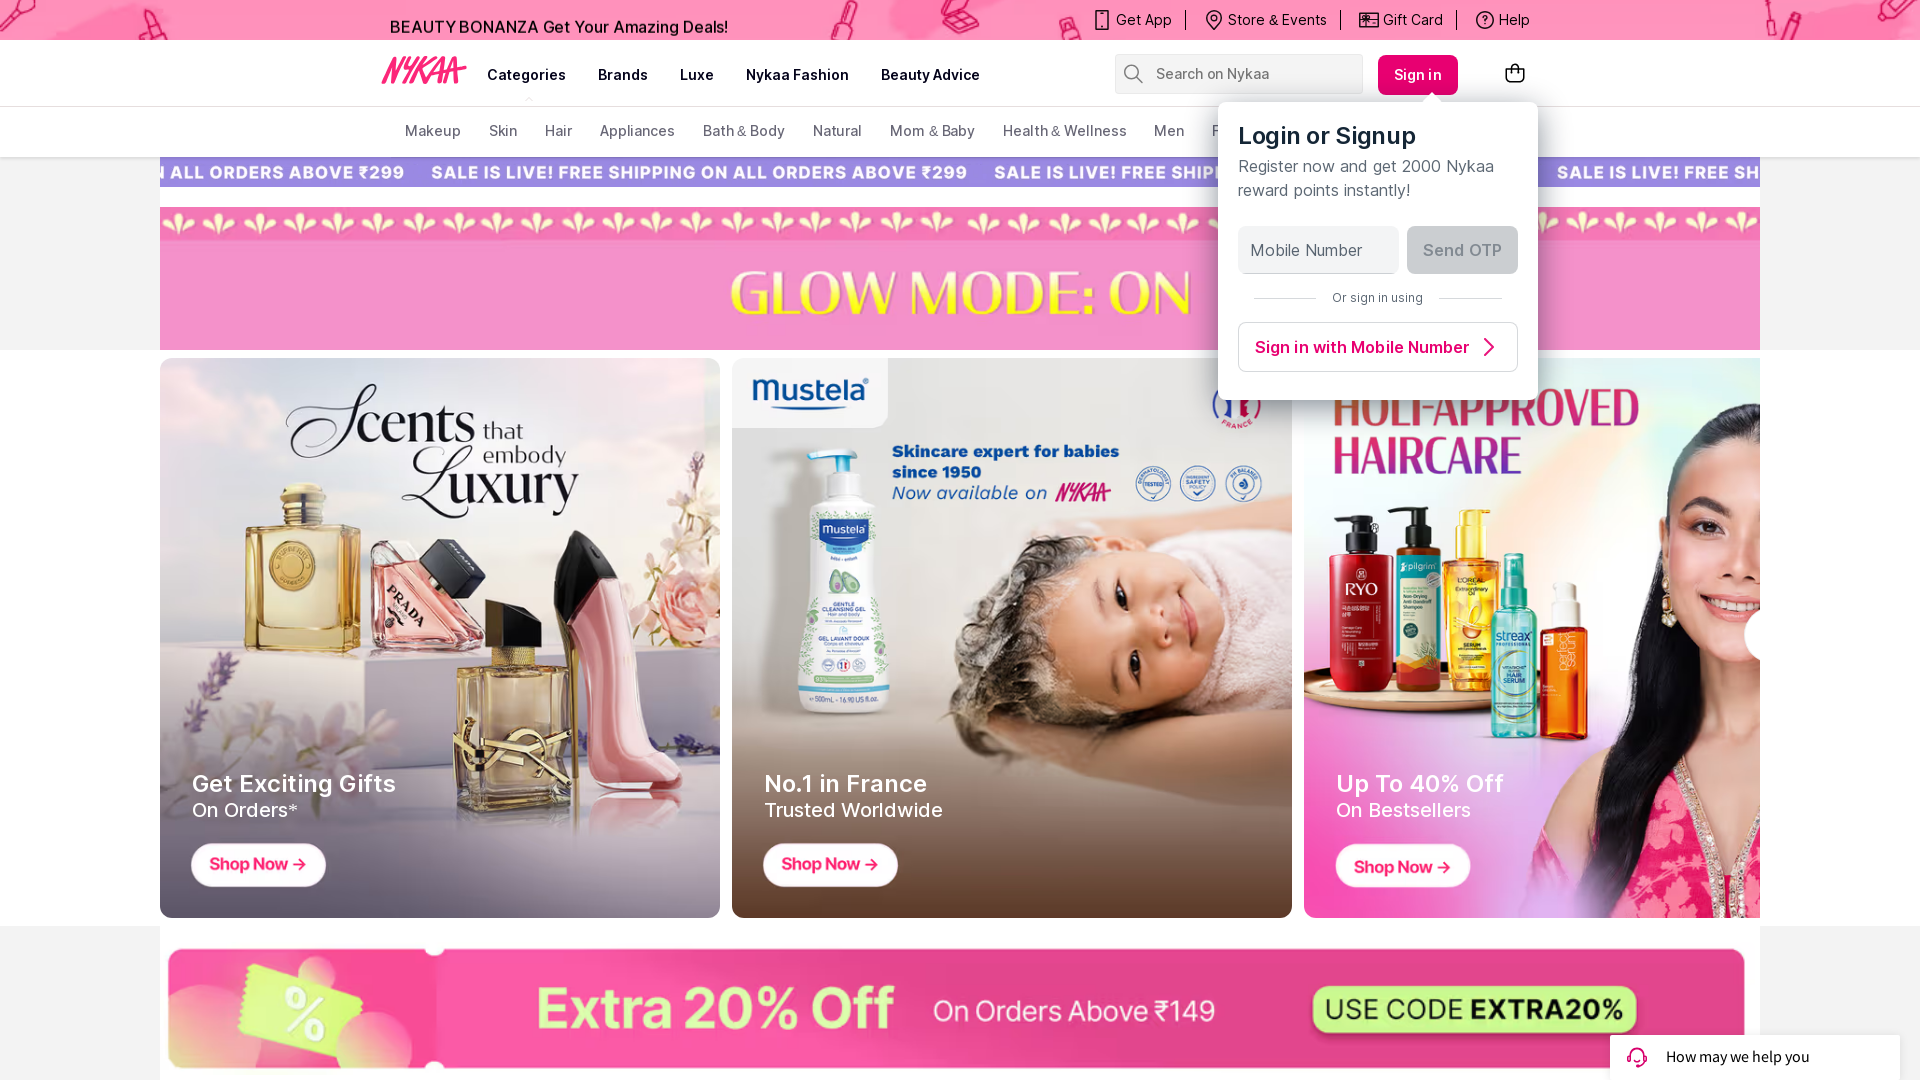

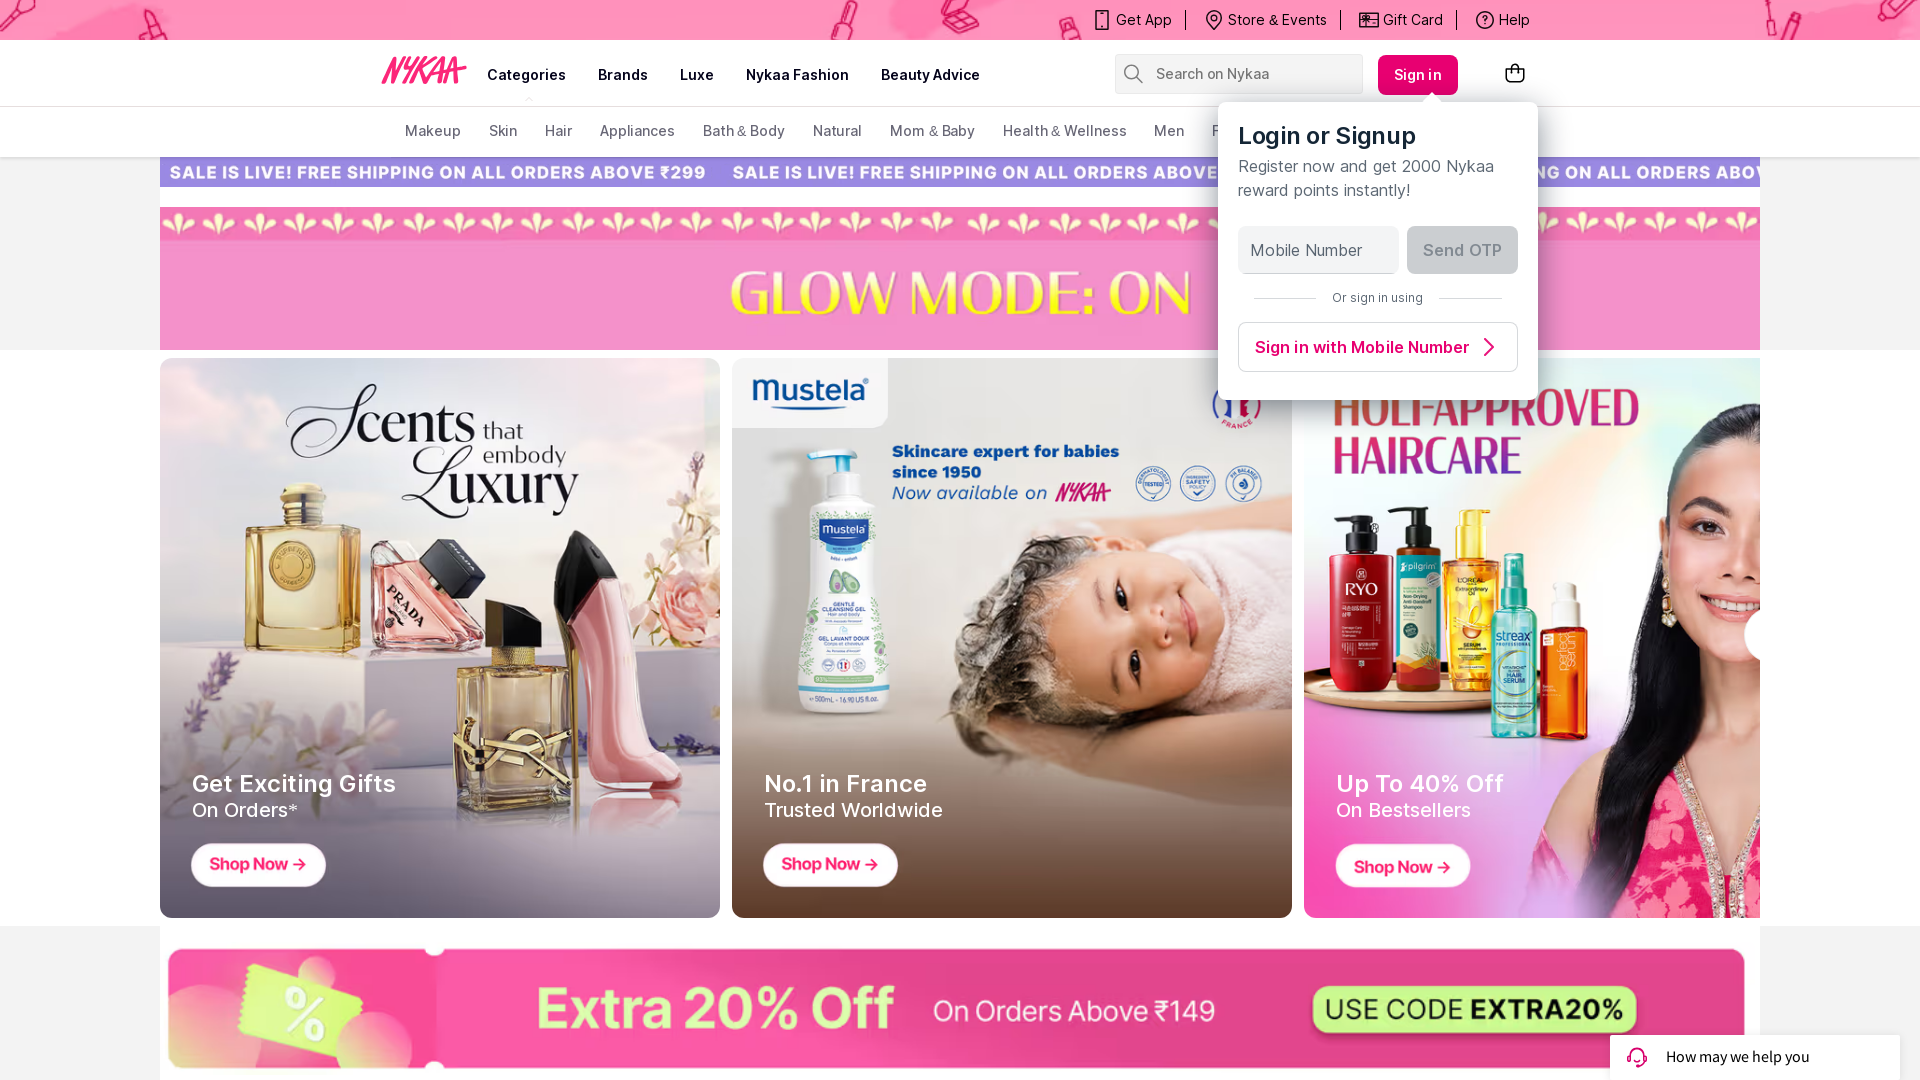